Navigates to Medium.com homepage and verifies the page loads successfully

Starting URL: https://medium.com

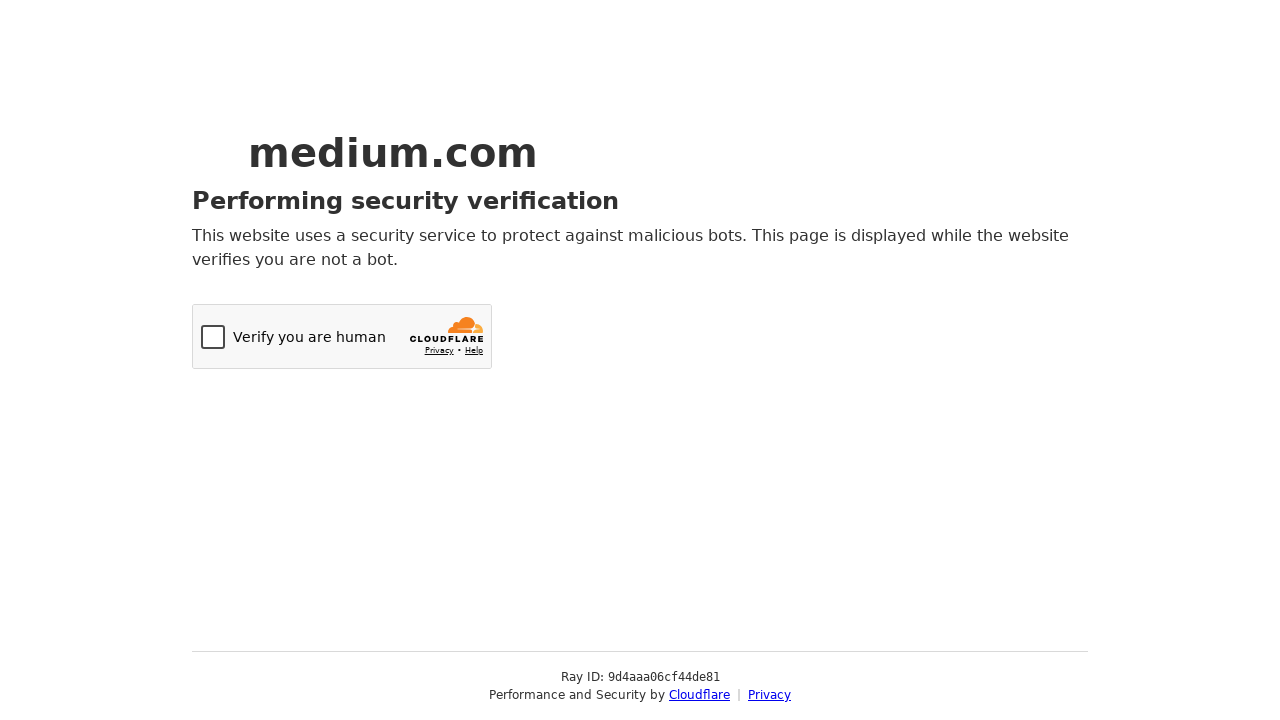

Navigated to Medium.com homepage
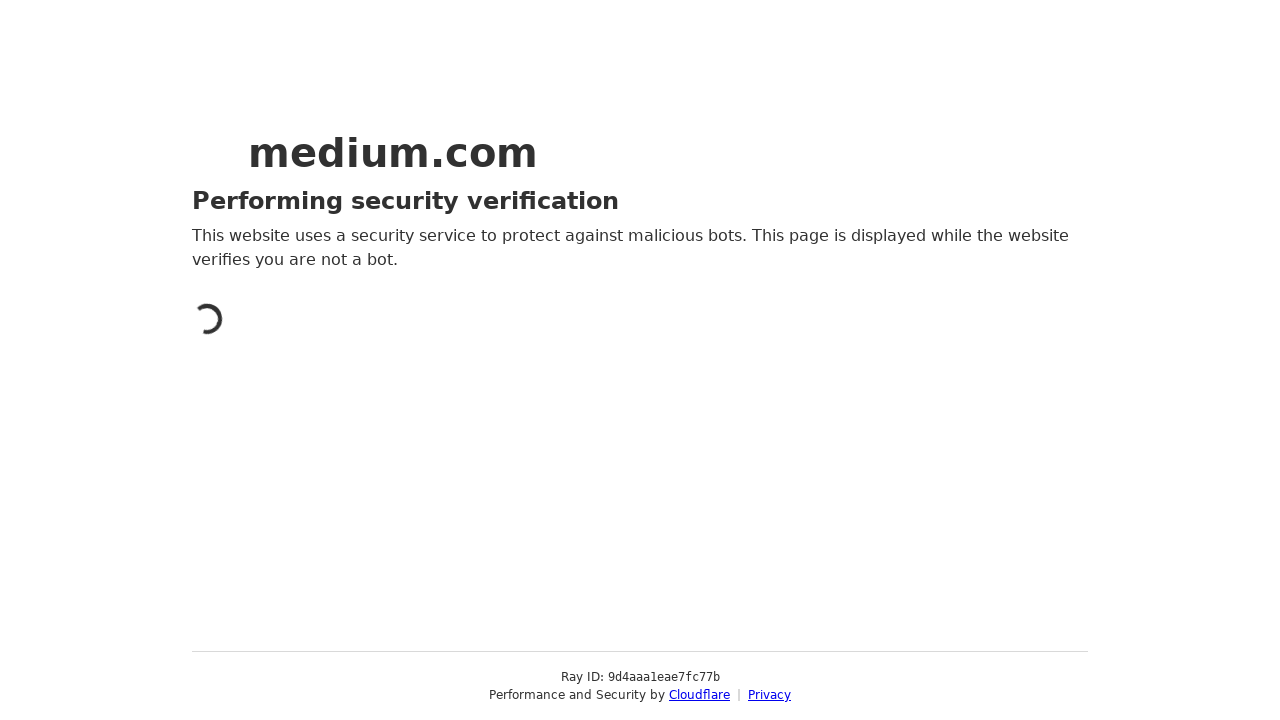

Page DOM content loaded
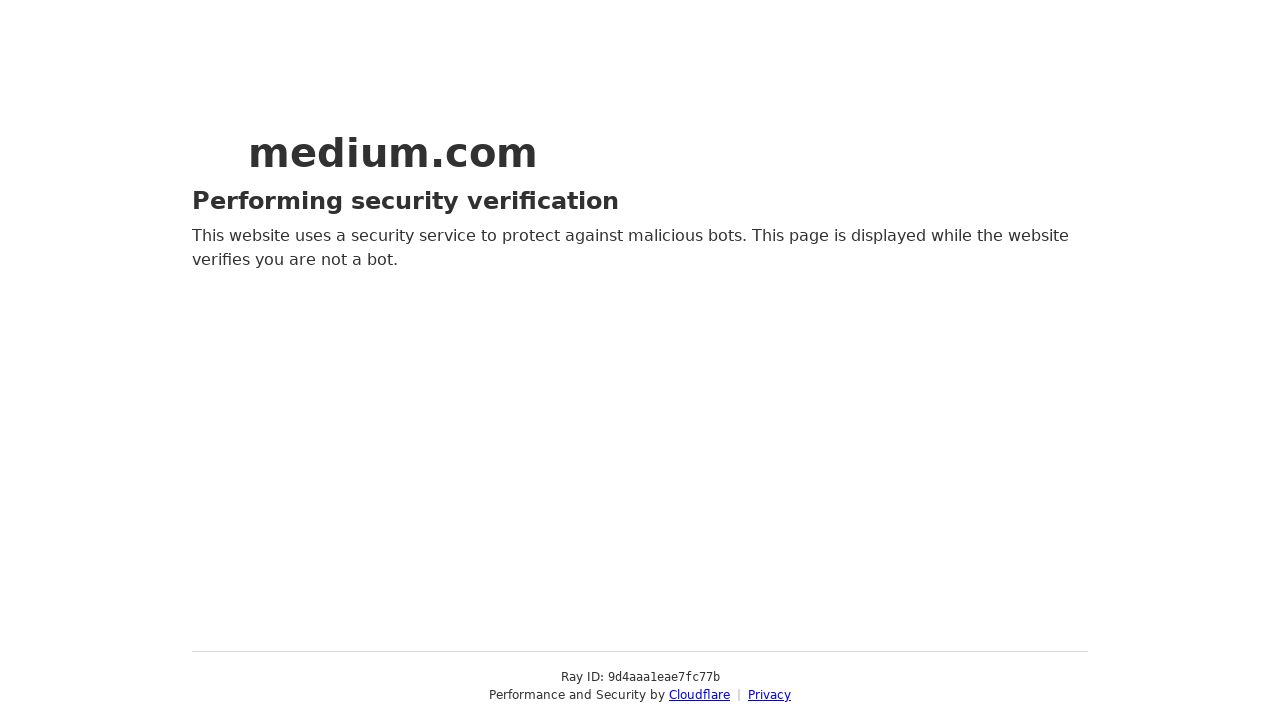

Body element found, page loaded successfully
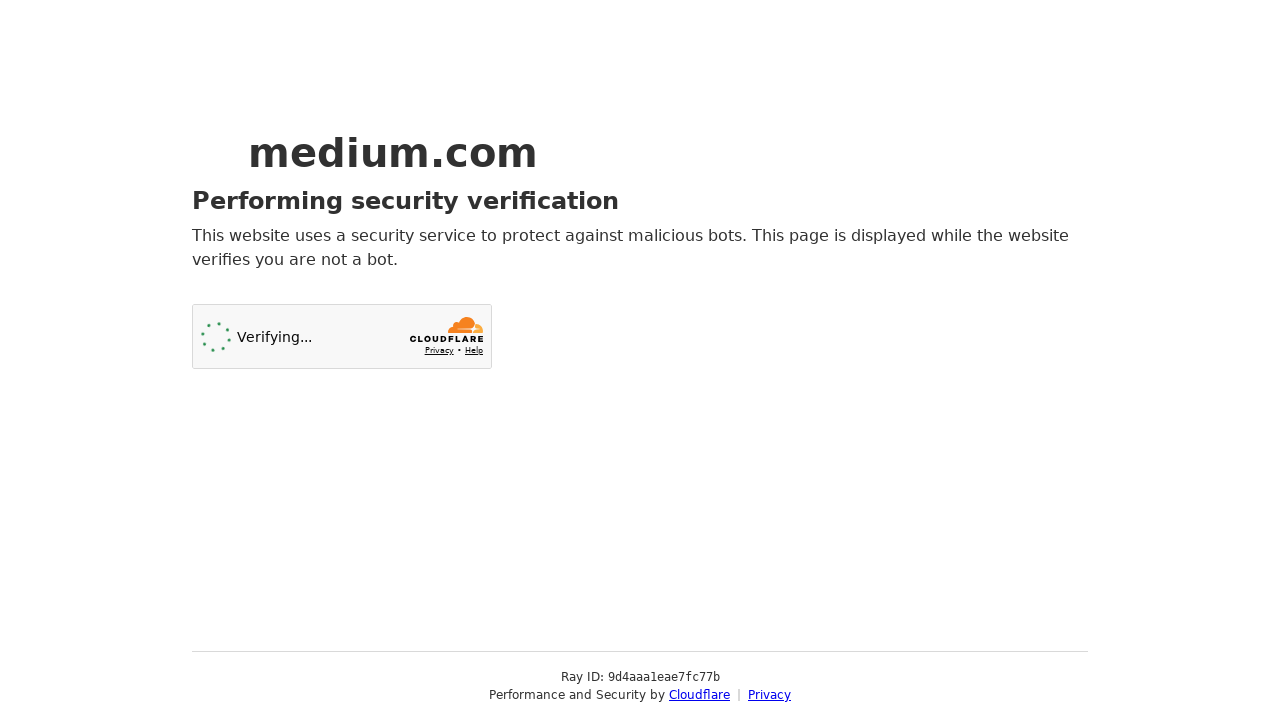

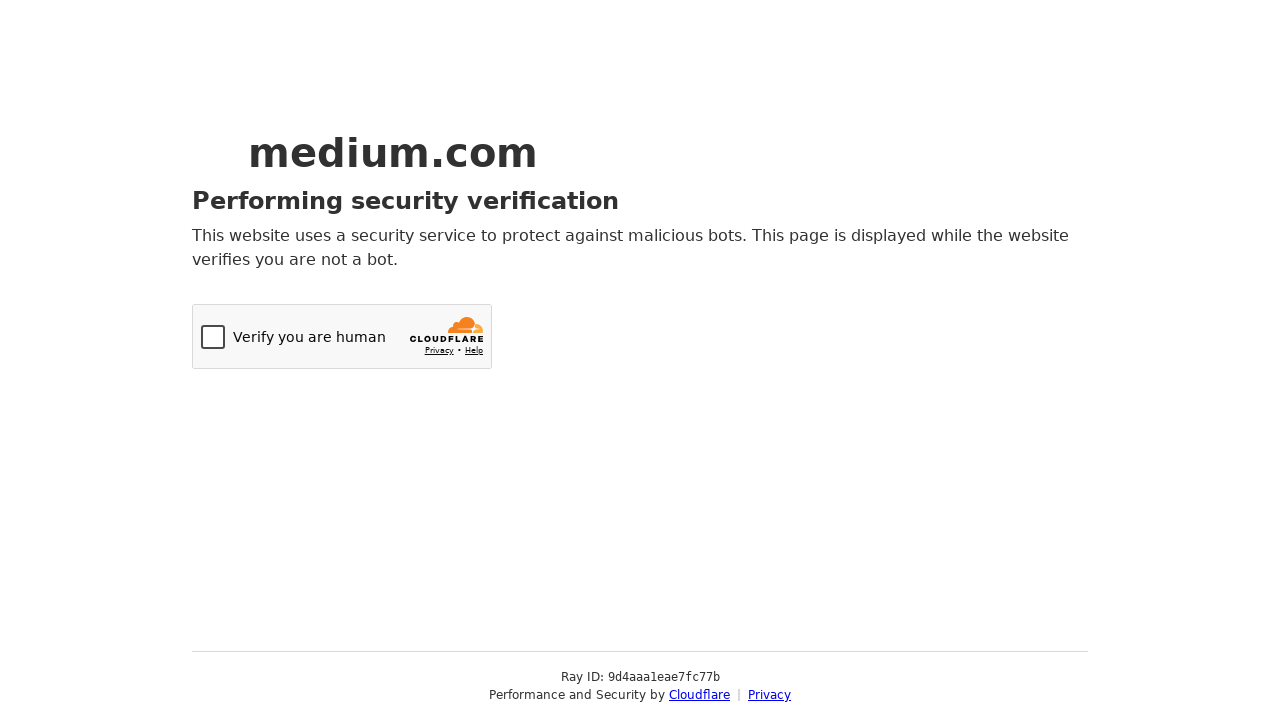